Tests dynamic form interaction by reading a label value, using it to select a dropdown option, entering it in a text field, clicking an alert button, and verifying the alert contains the expected value.

Starting URL: https://rahulshettyacademy.com/AutomationPractice/

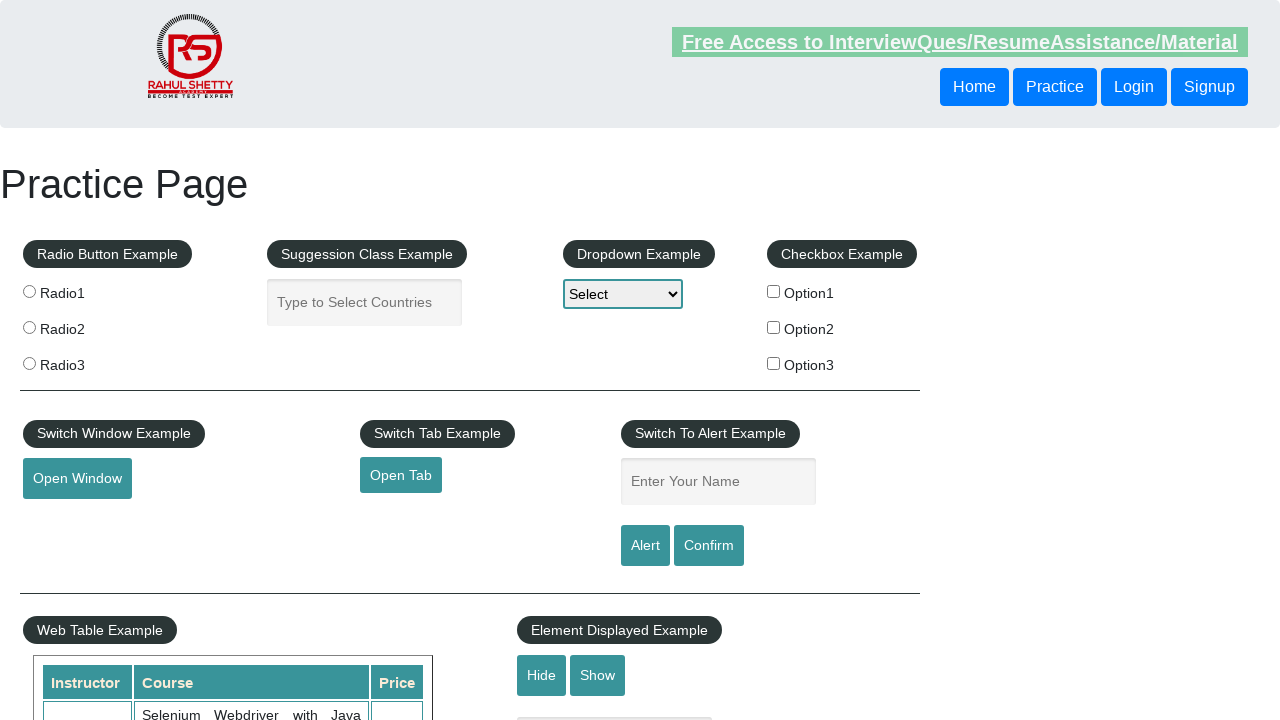

Located the Benz label element
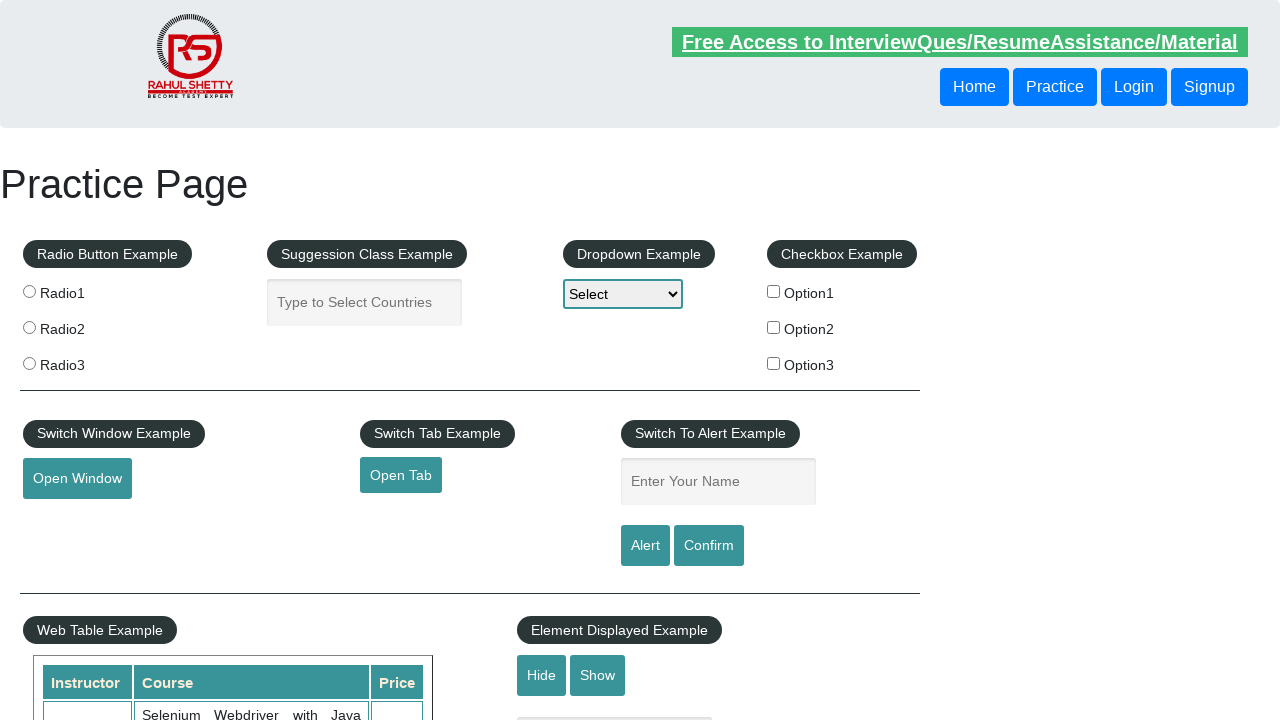

Extracted label text: 'Option2'
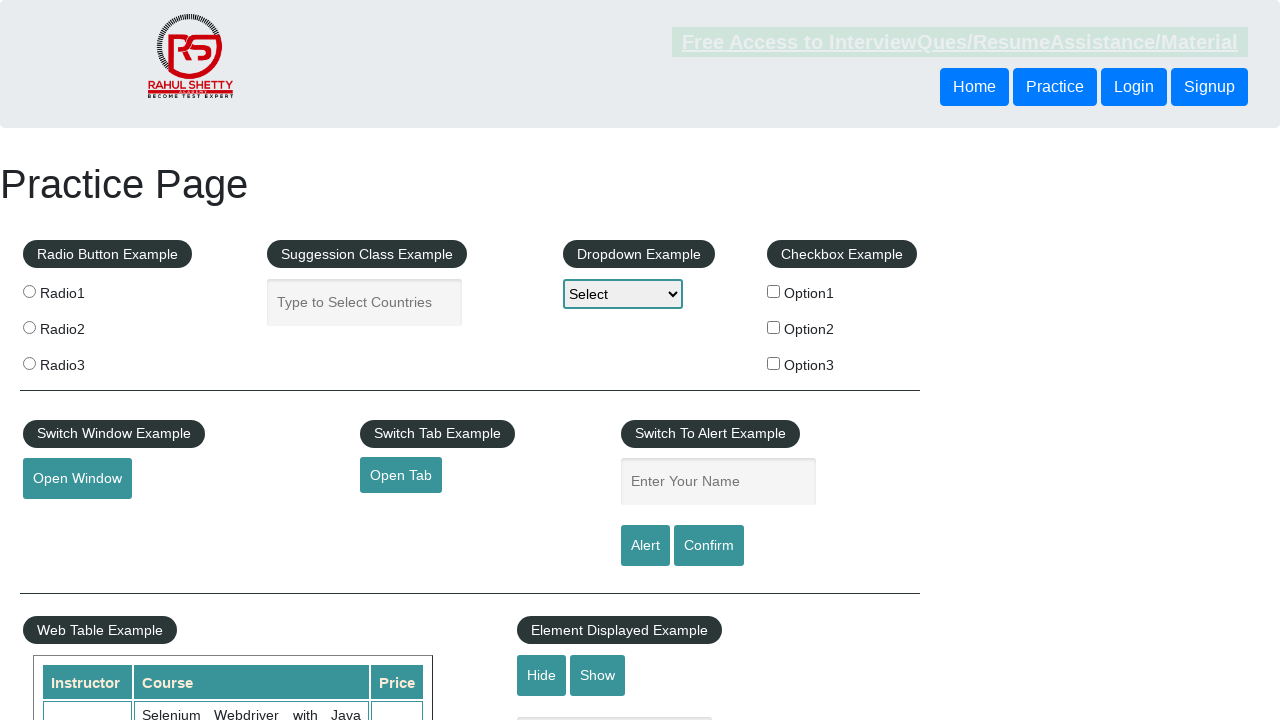

Selected 'Option2' in dropdown on #dropdown-class-example
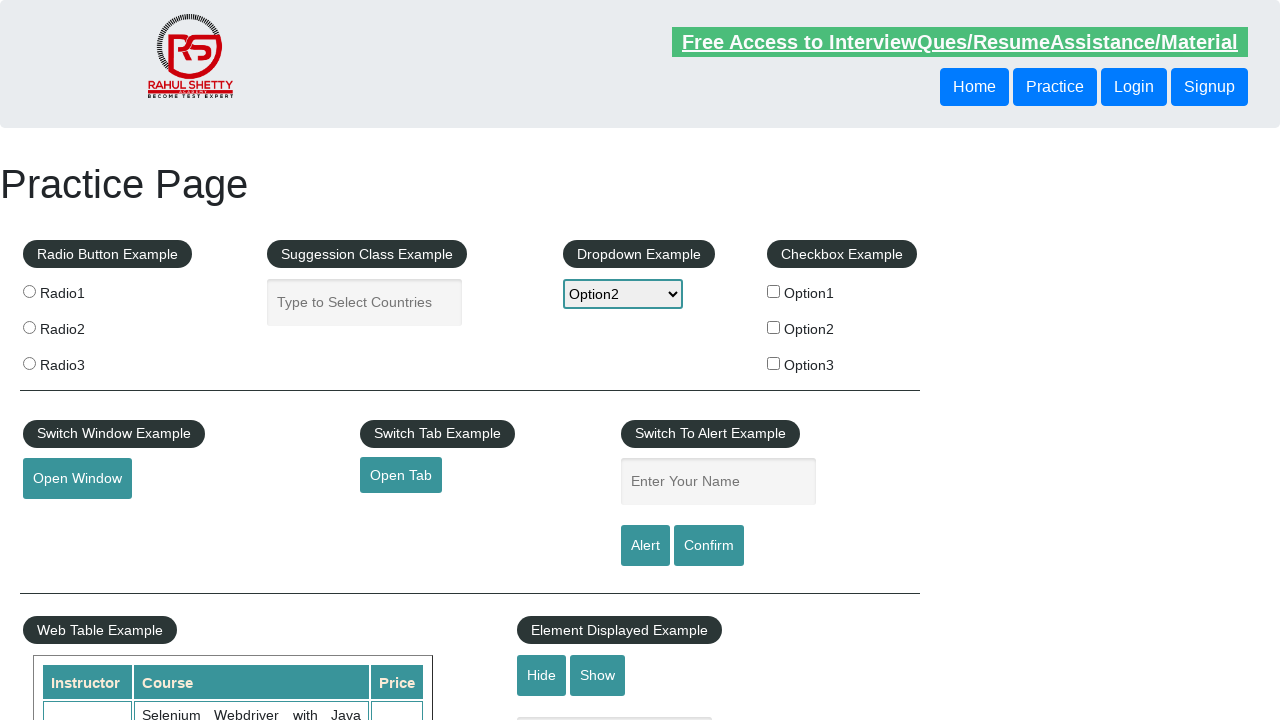

Filled name field with 'Option2' on #name
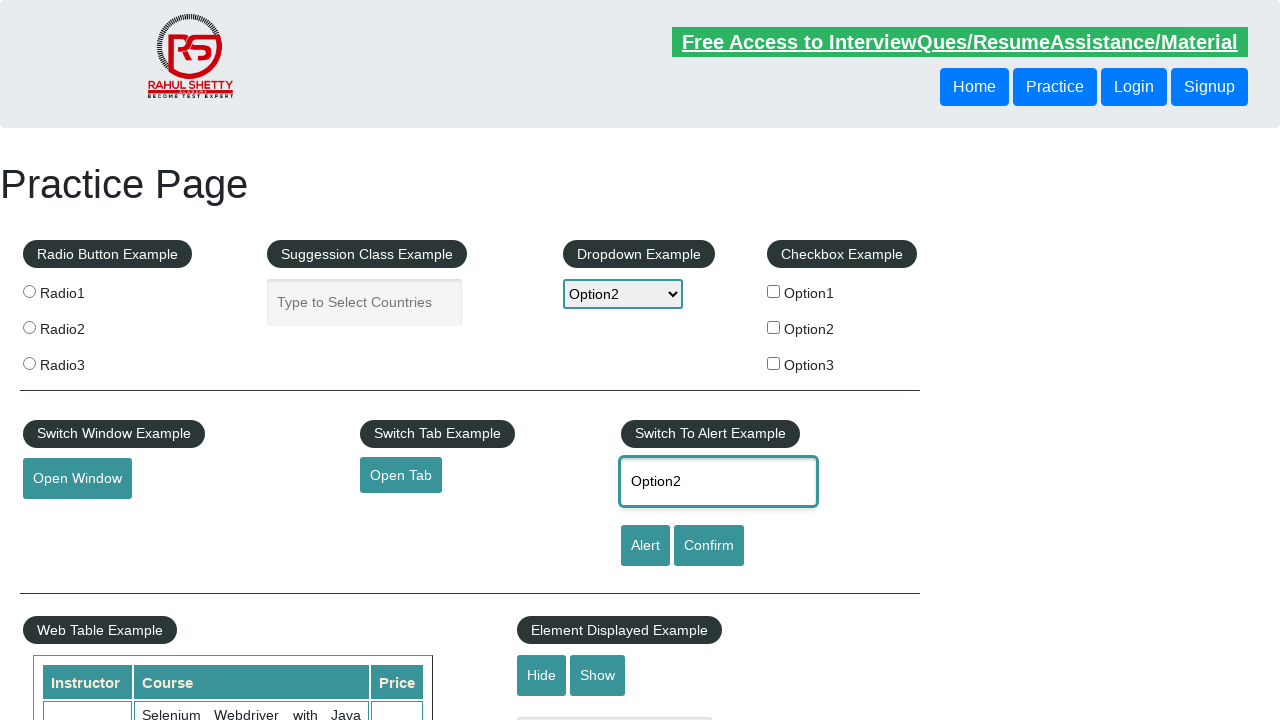

Clicked alert button at (645, 546) on #alertbtn
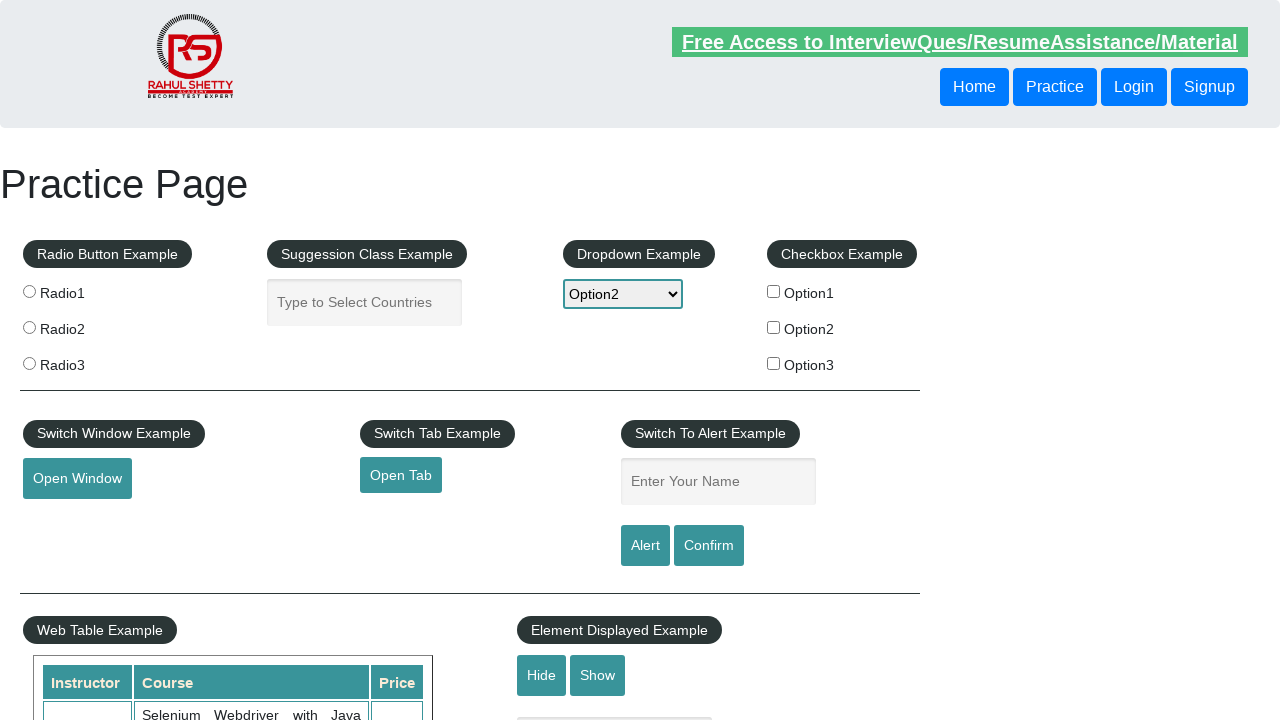

Alert dialog appeared and was accepted with expected value 'Option2'
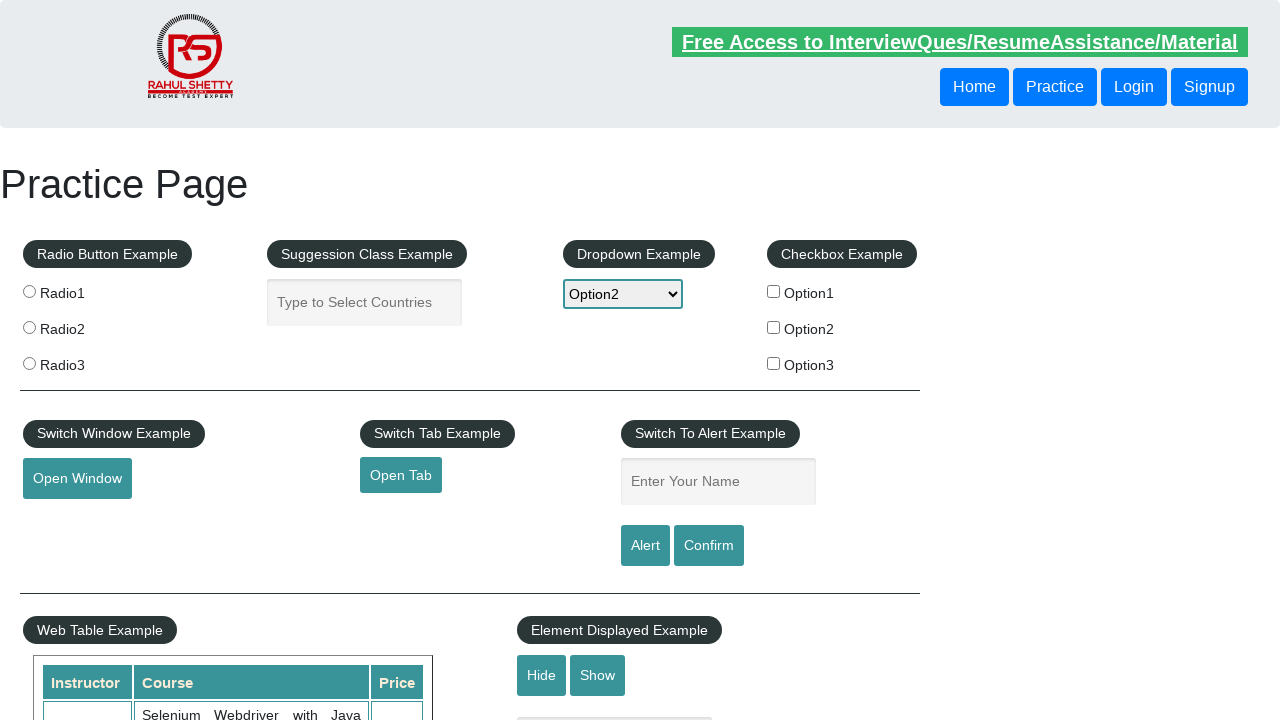

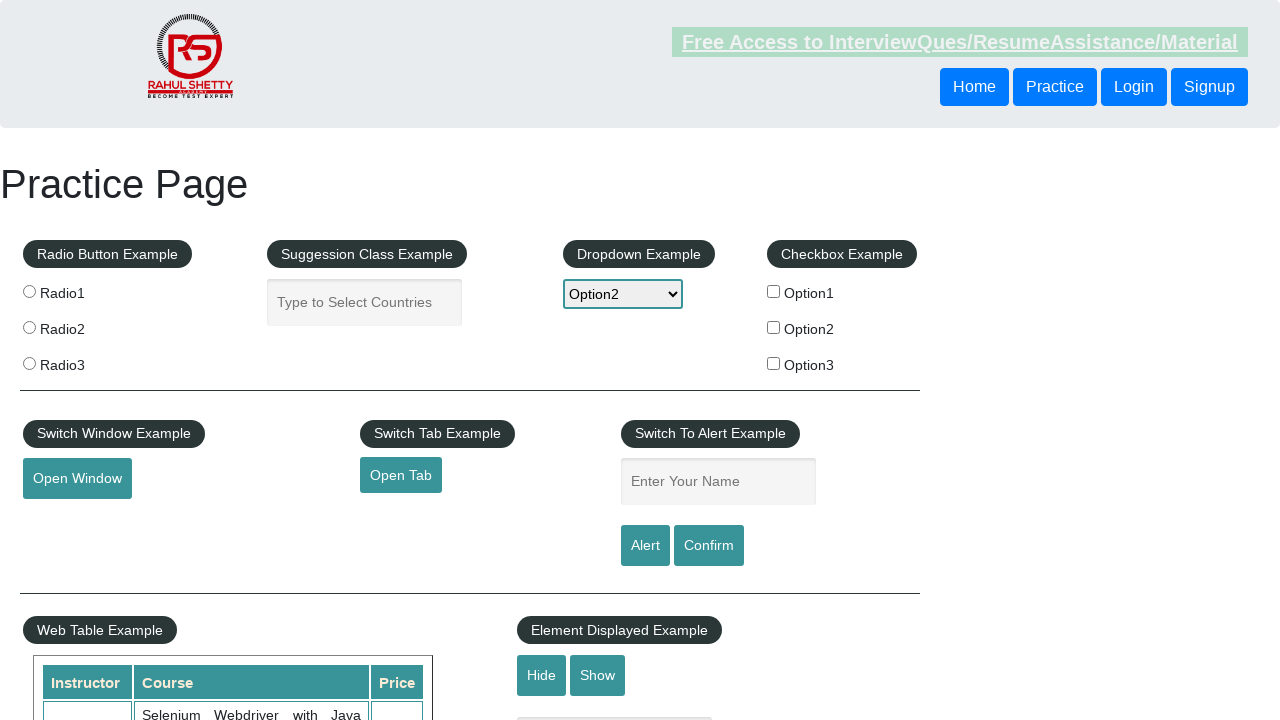